Fills out a practice form including name, email, password, checkbox, dropdown selection, radio button, and date, then submits the form and verifies the success message

Starting URL: https://rahulshettyacademy.com/angularpractice/

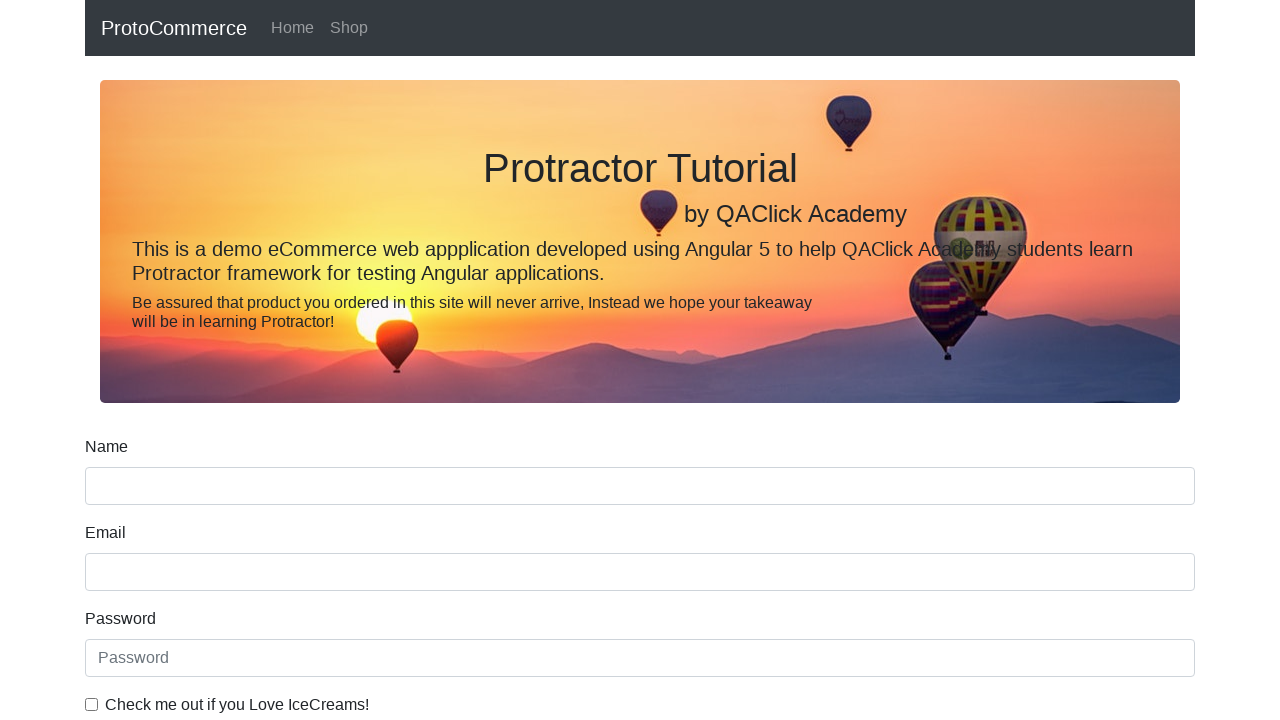

Filled name field with 'Nana' on input[name='name']
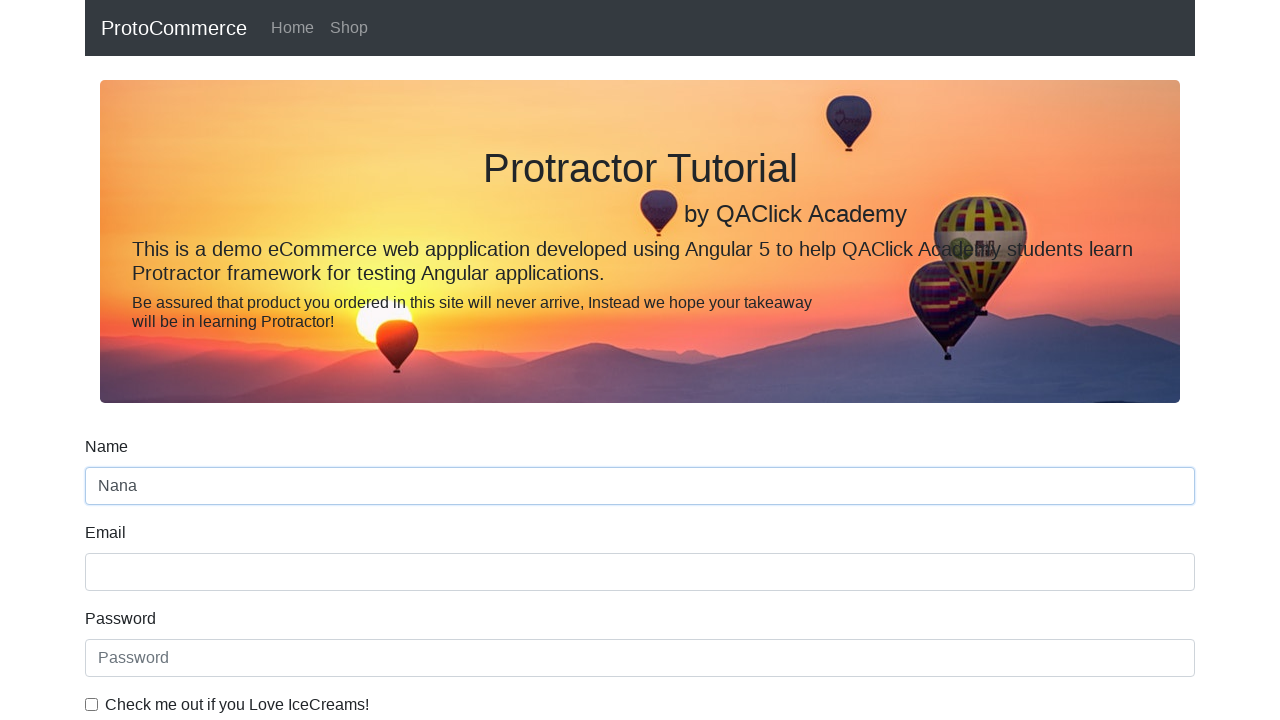

Filled email field with 'nana@email.com' on input[name='email']
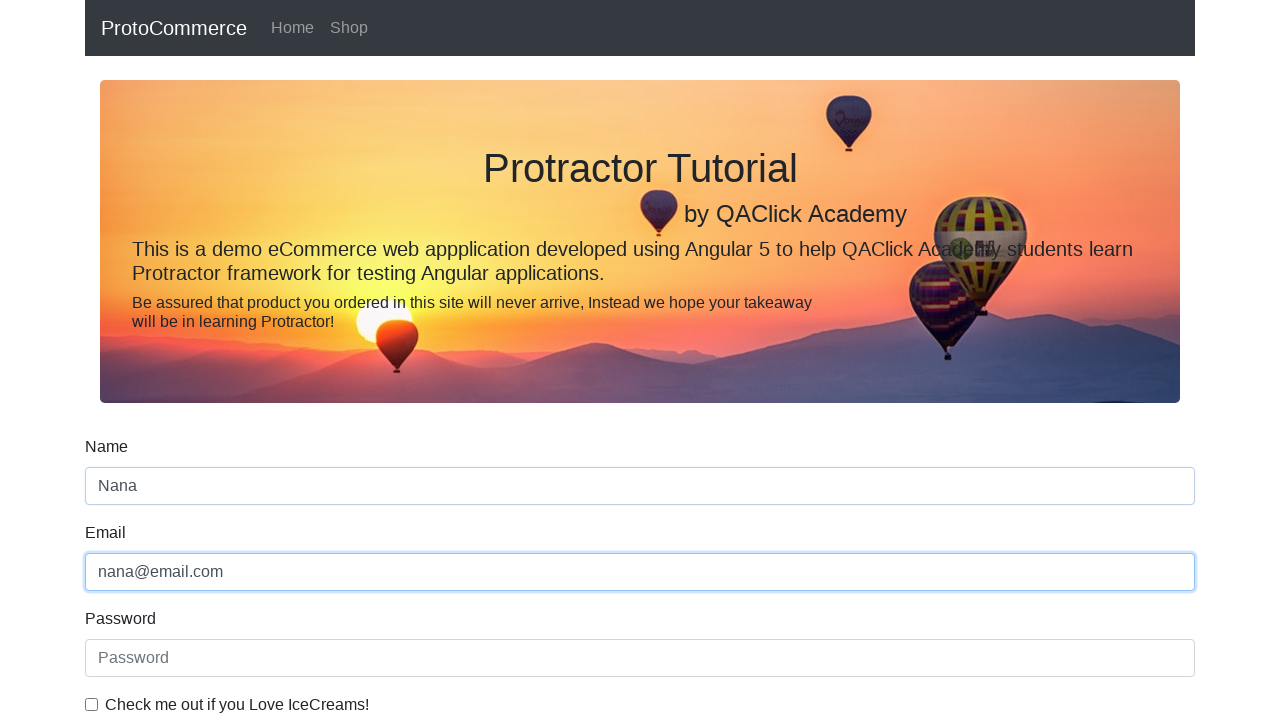

Filled password field with 'Password123' on #exampleInputPassword1
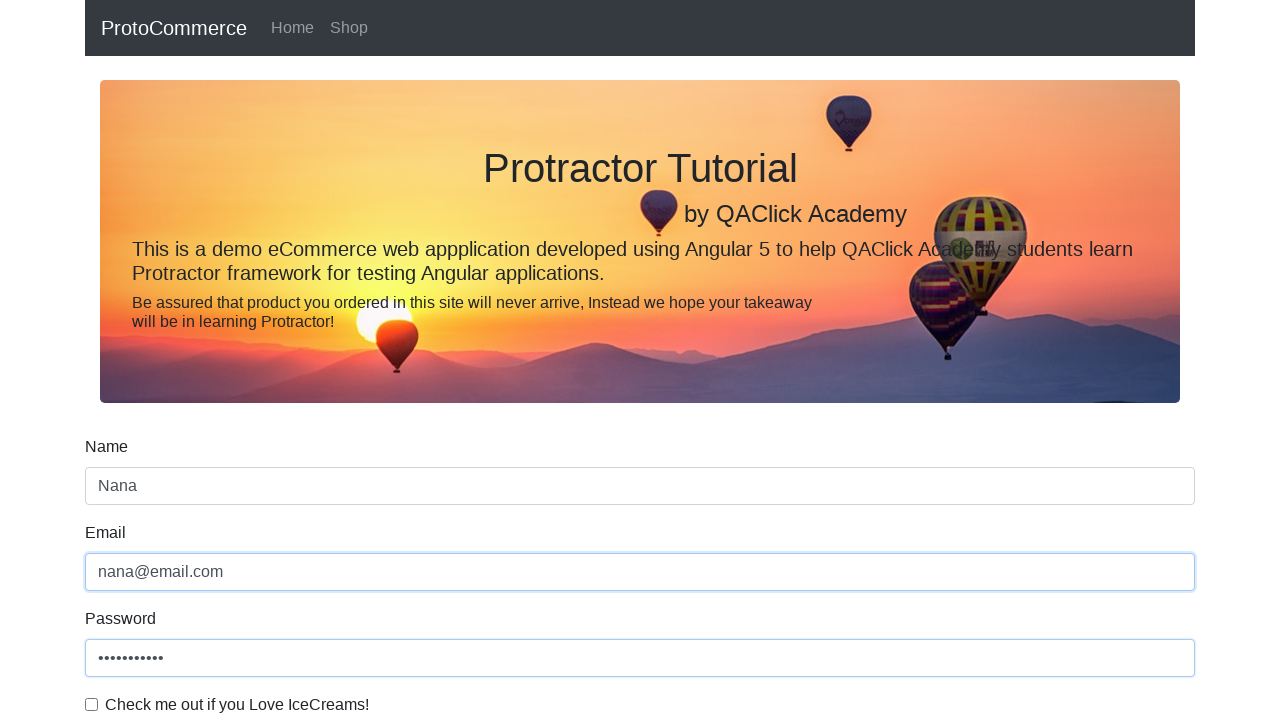

Checked the practice checkbox at (92, 704) on #exampleCheck1
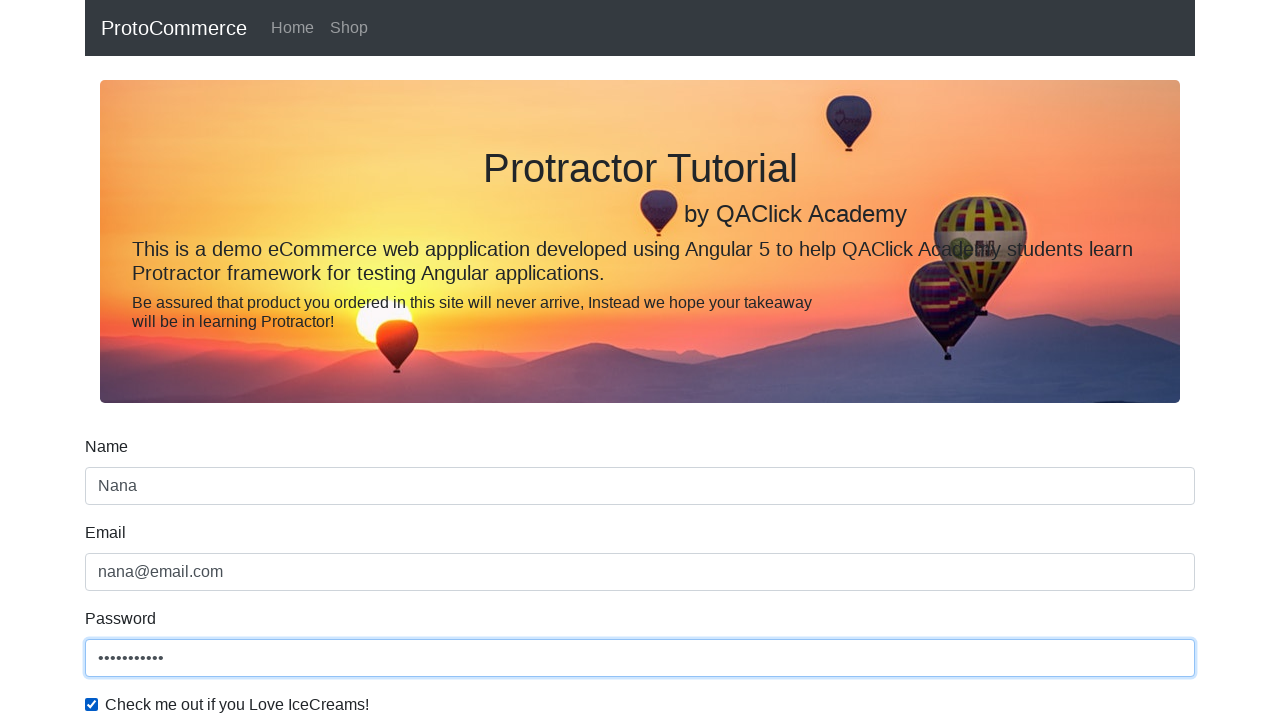

Selected 'Female' from gender dropdown on #exampleFormControlSelect1
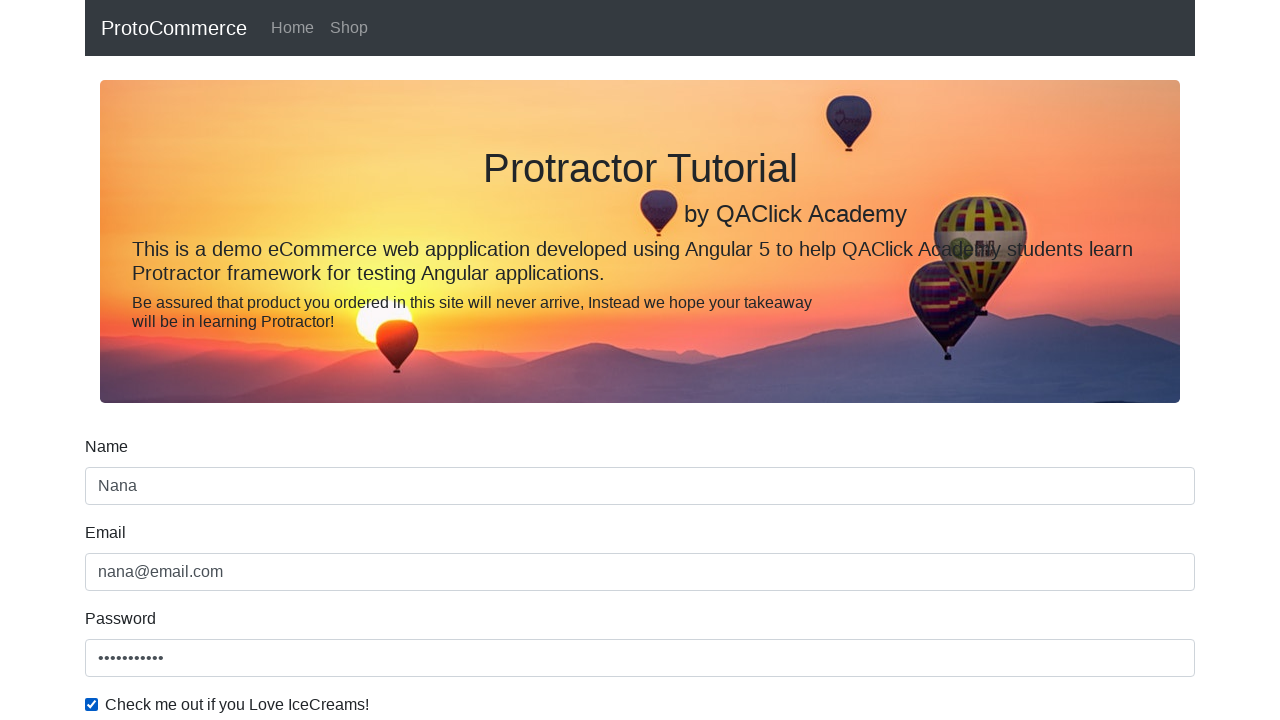

Selected employment status radio button at (238, 360) on #inlineRadio1
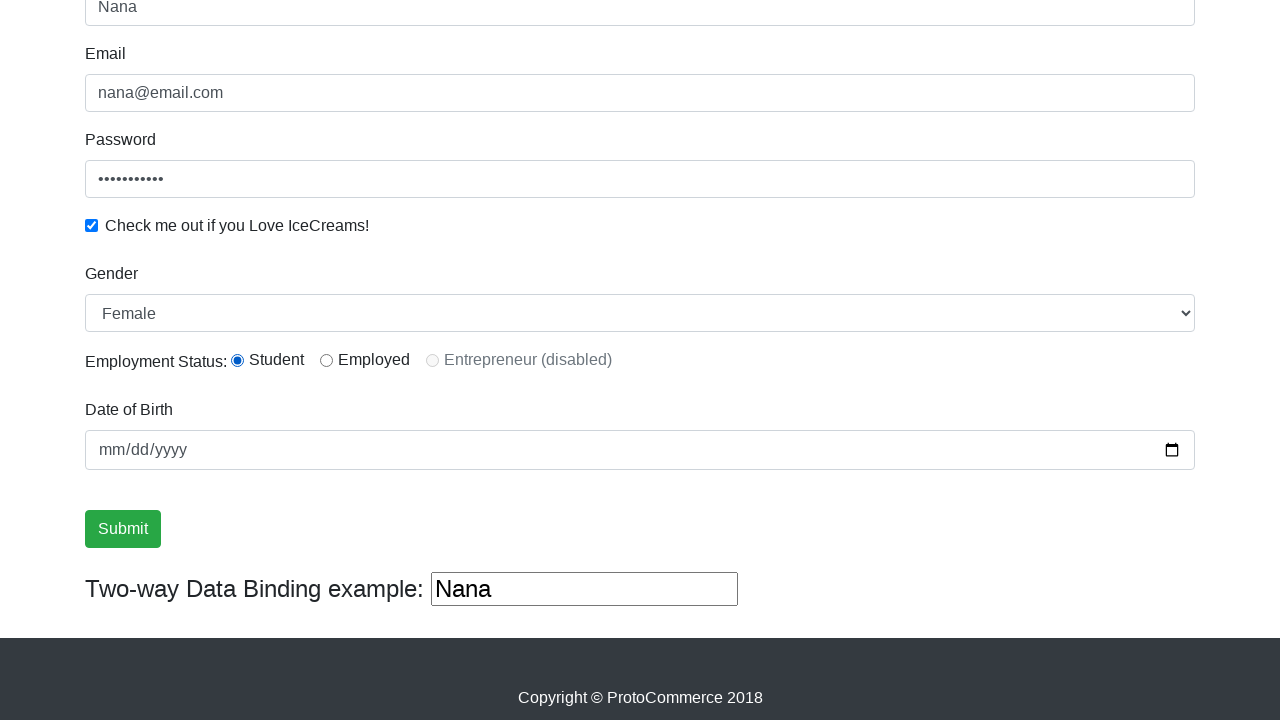

Filled date of birth field with '2000-10-19' on input[type='date']
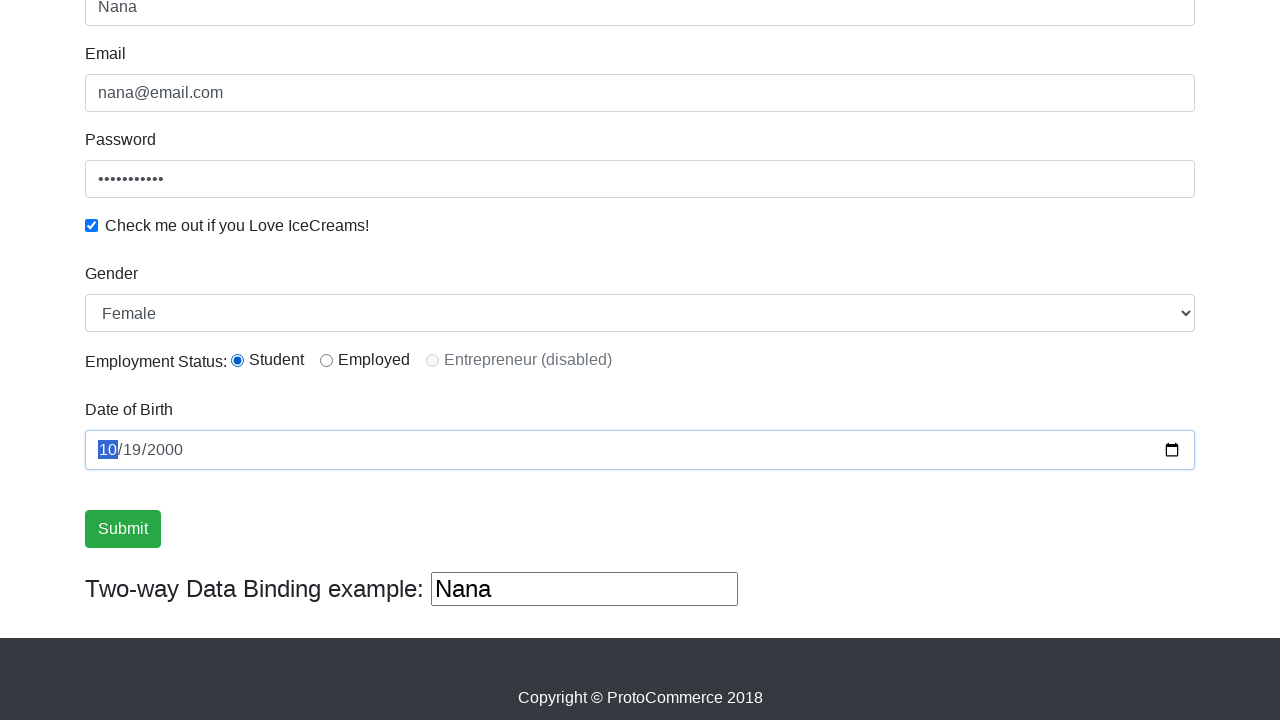

Clicked the submit button at (123, 529) on .btn.btn-success
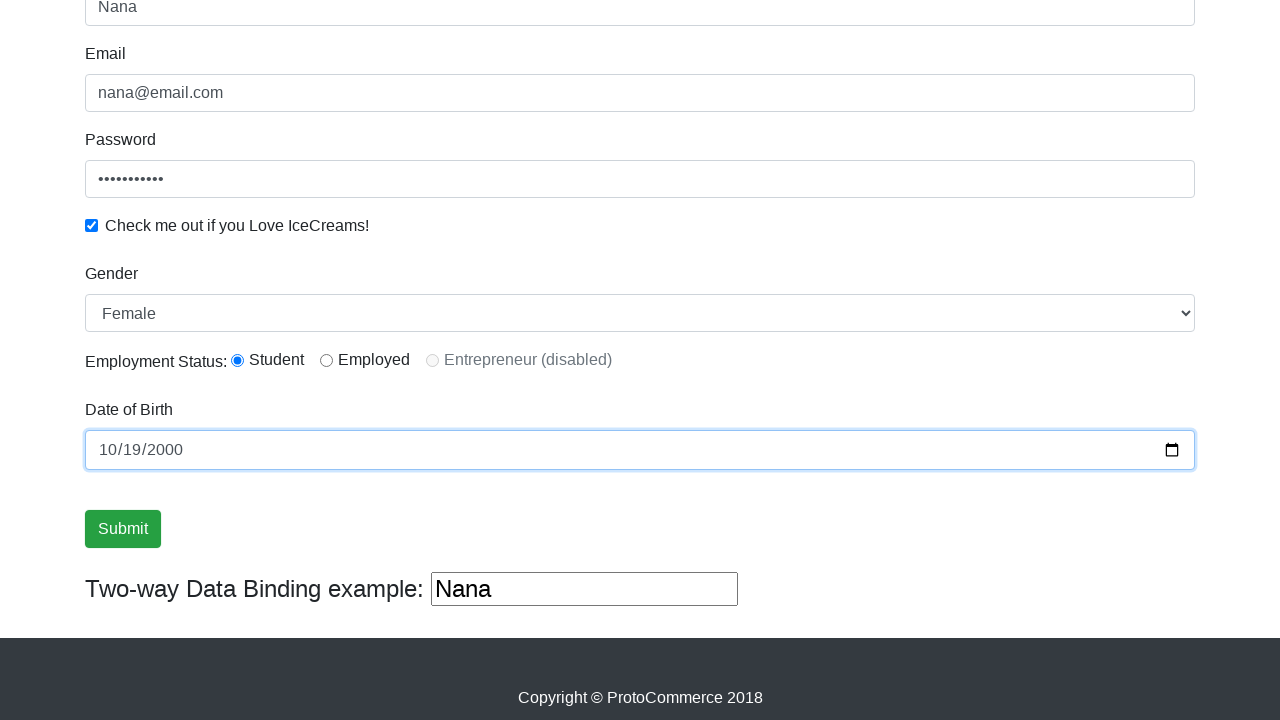

Success message appeared after form submission
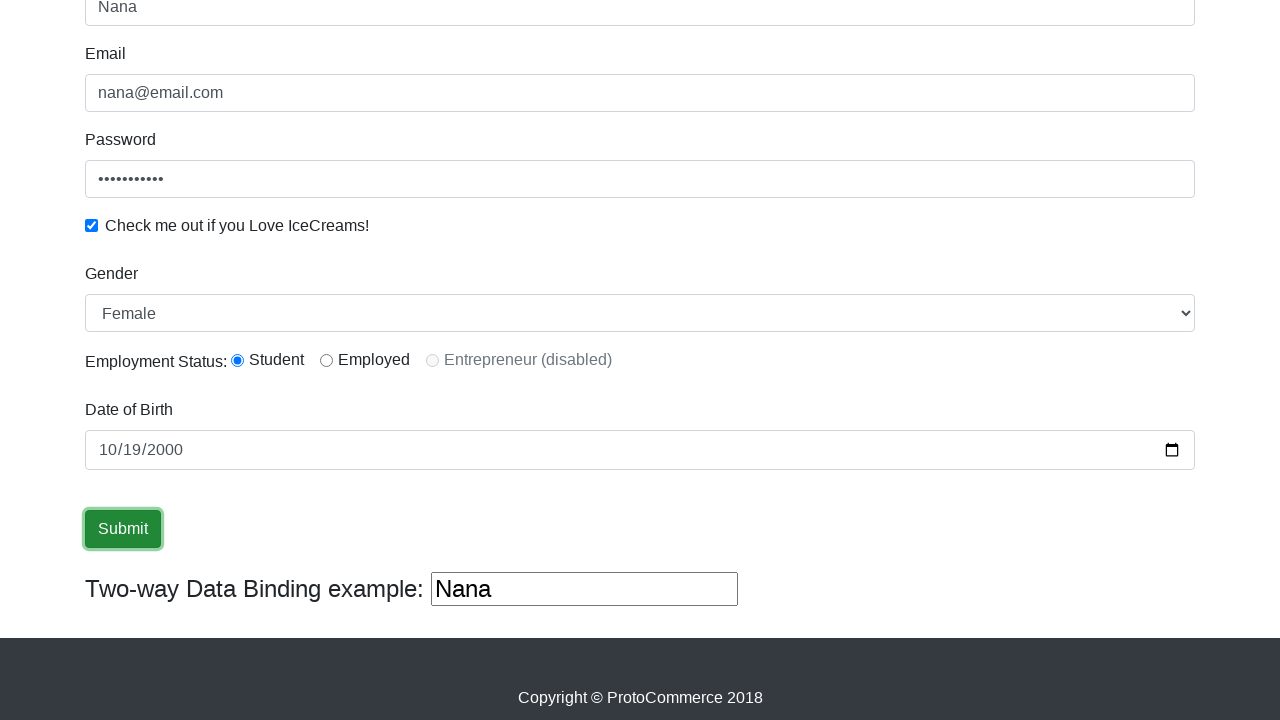

Retrieved success message text for verification
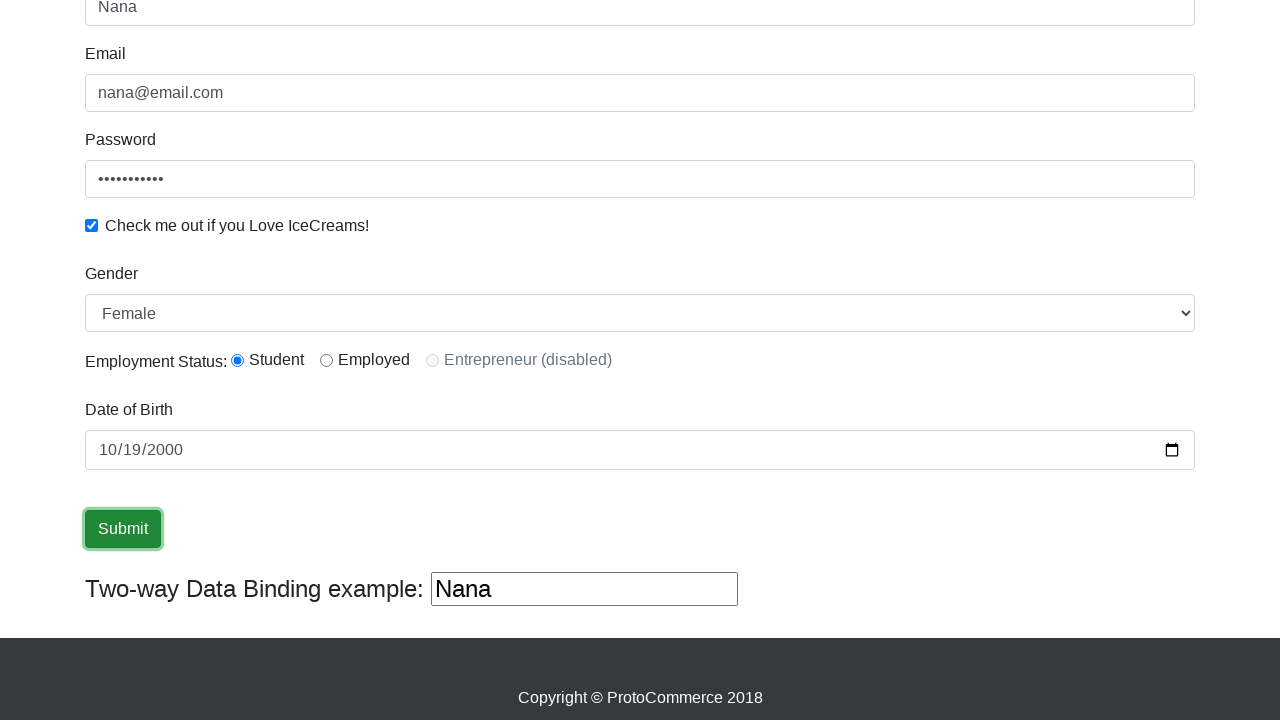

Verified success message contains expected text
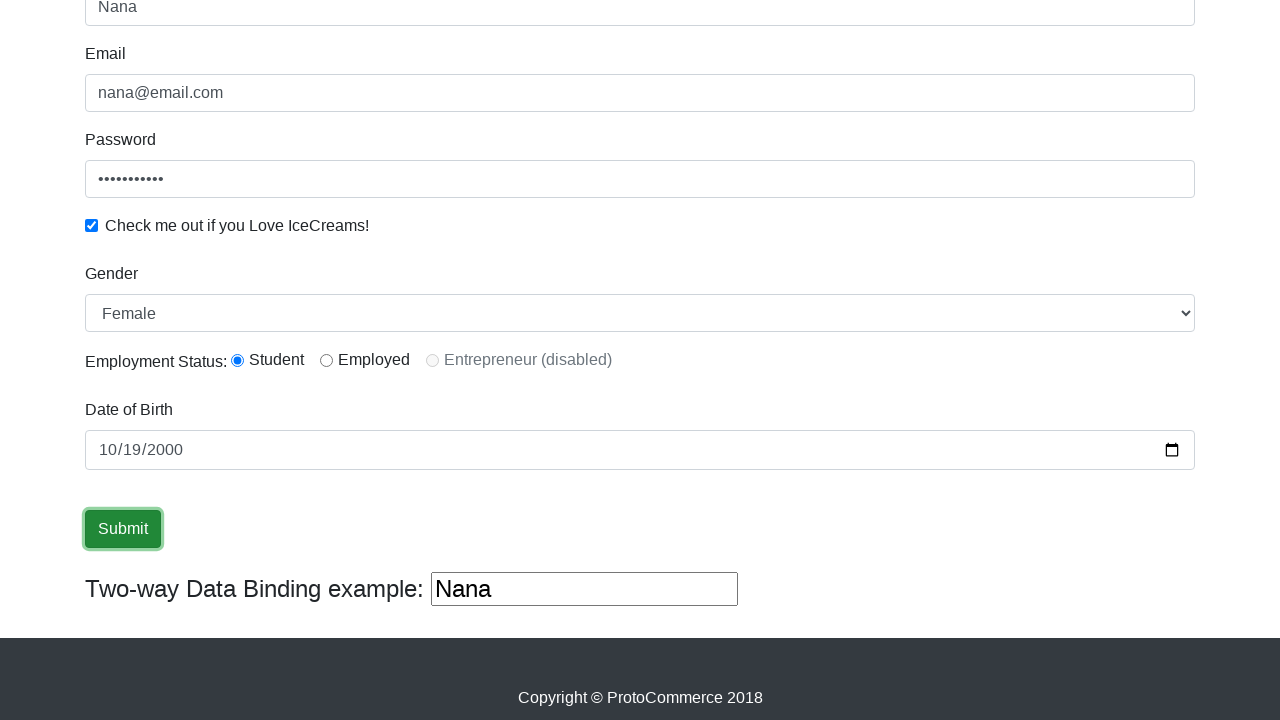

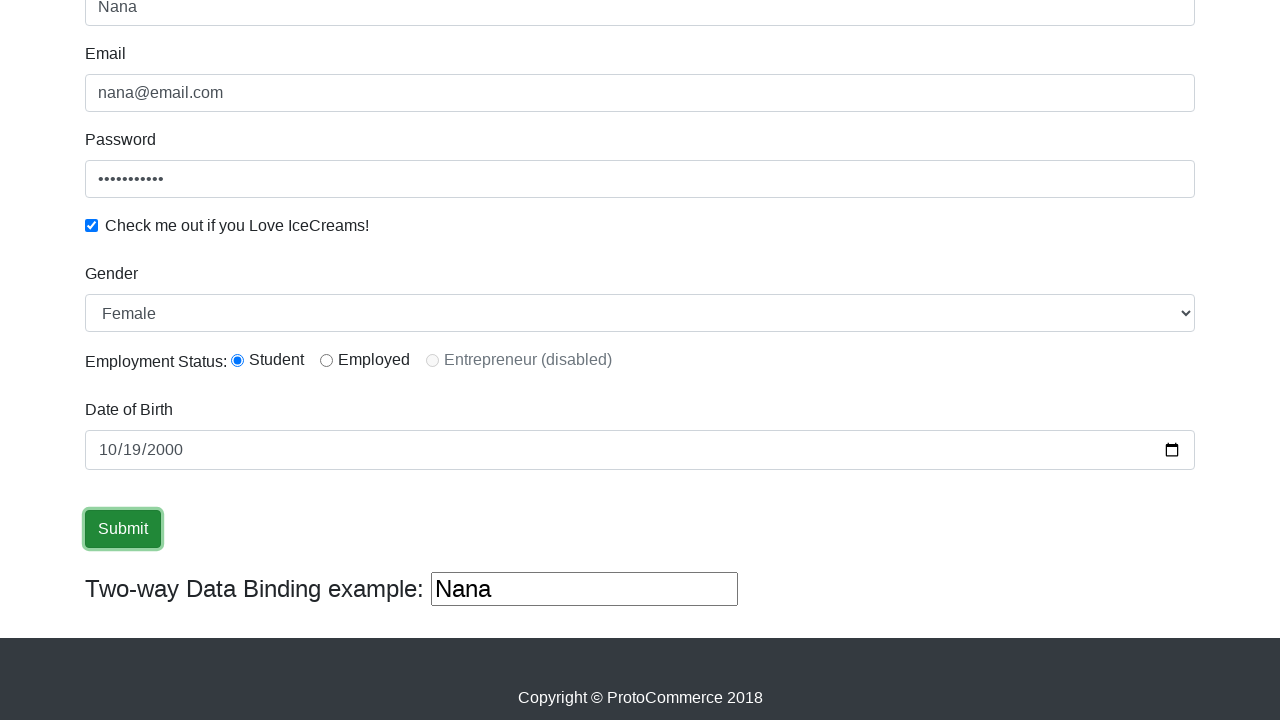